Tests sorting a data table (table1) in descending order by clicking the Due column header twice and verifying the values are sorted in reverse

Starting URL: http://the-internet.herokuapp.com/tables

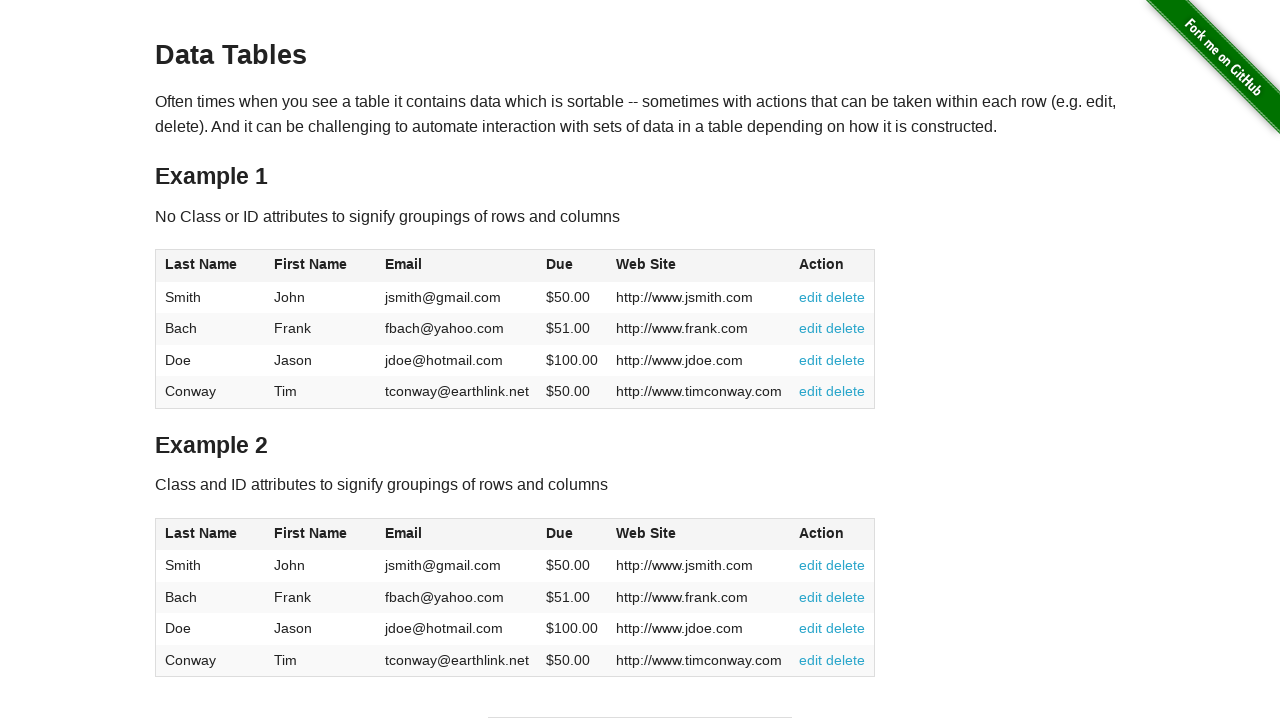

Clicked Due column header first time for ascending sort at (572, 266) on #table1 thead tr th:nth-of-type(4)
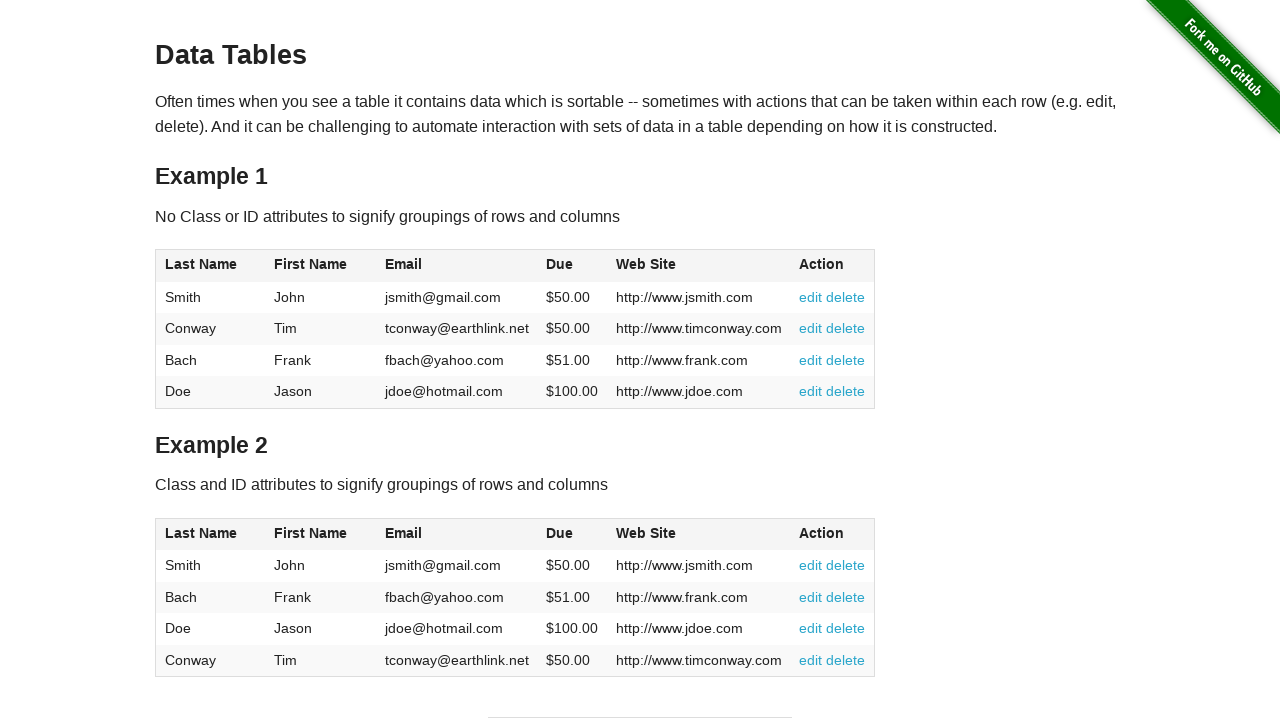

Clicked Due column header second time to sort descending at (572, 266) on #table1 thead tr th:nth-of-type(4)
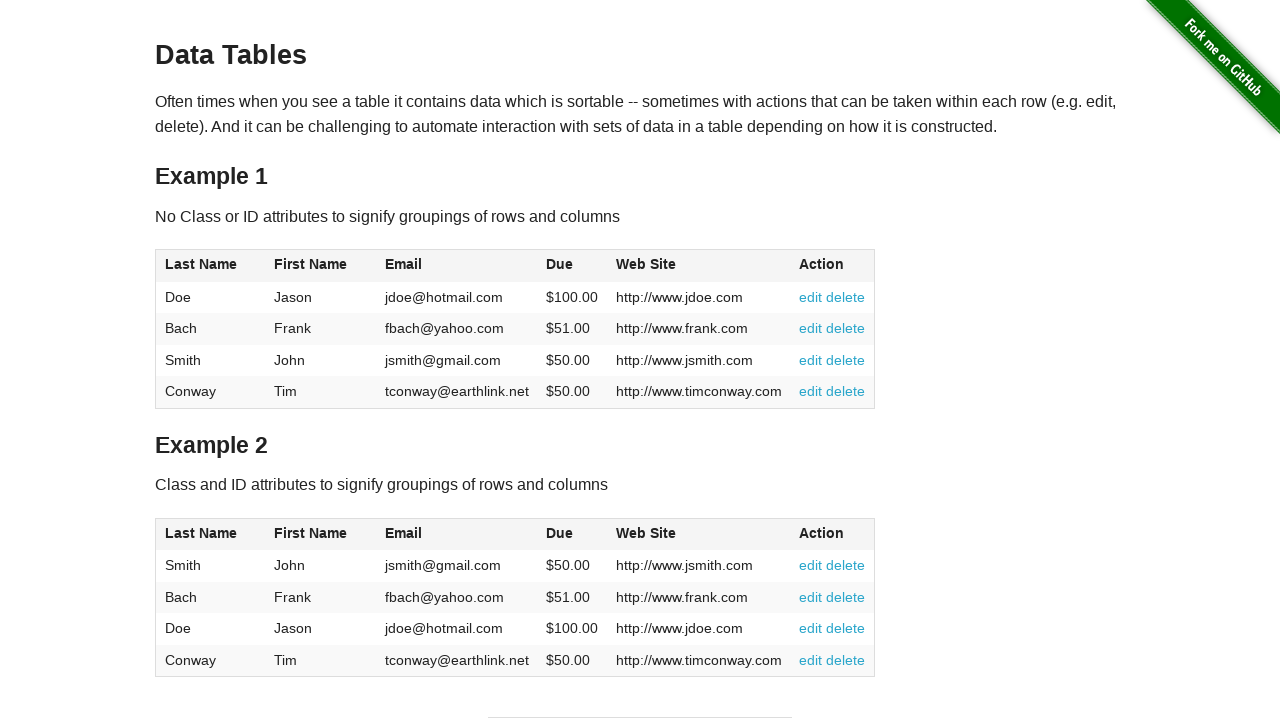

Waited for table to be sorted and verified dues column is visible
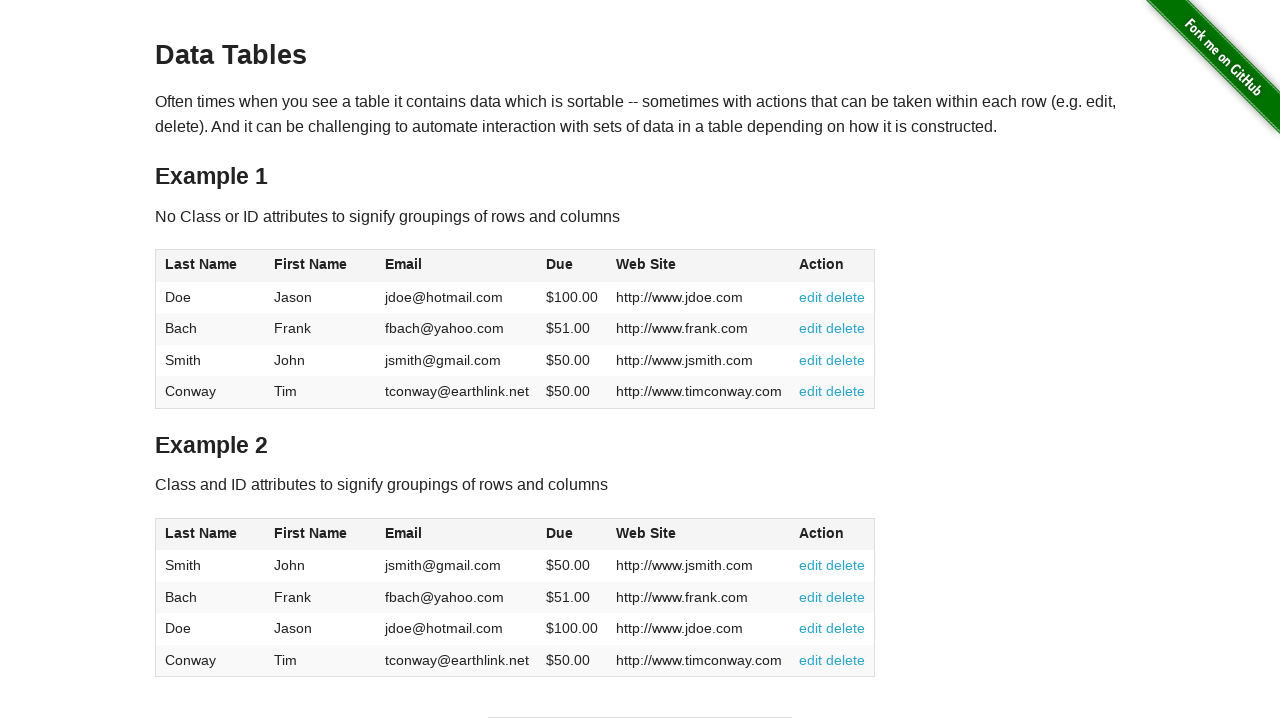

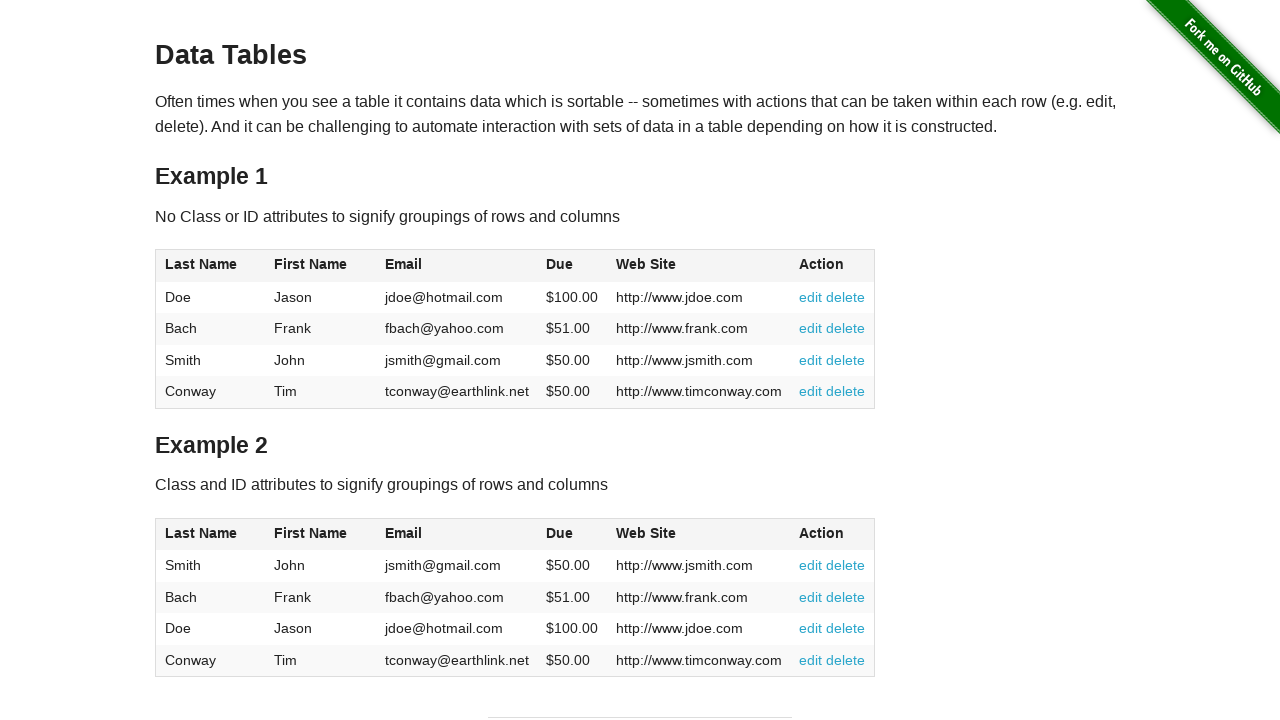